Navigates to an automation practice page and scrolls to the bottom of the page using JavaScript execution

Starting URL: https://rahulshettyacademy.com/AutomationPractice/

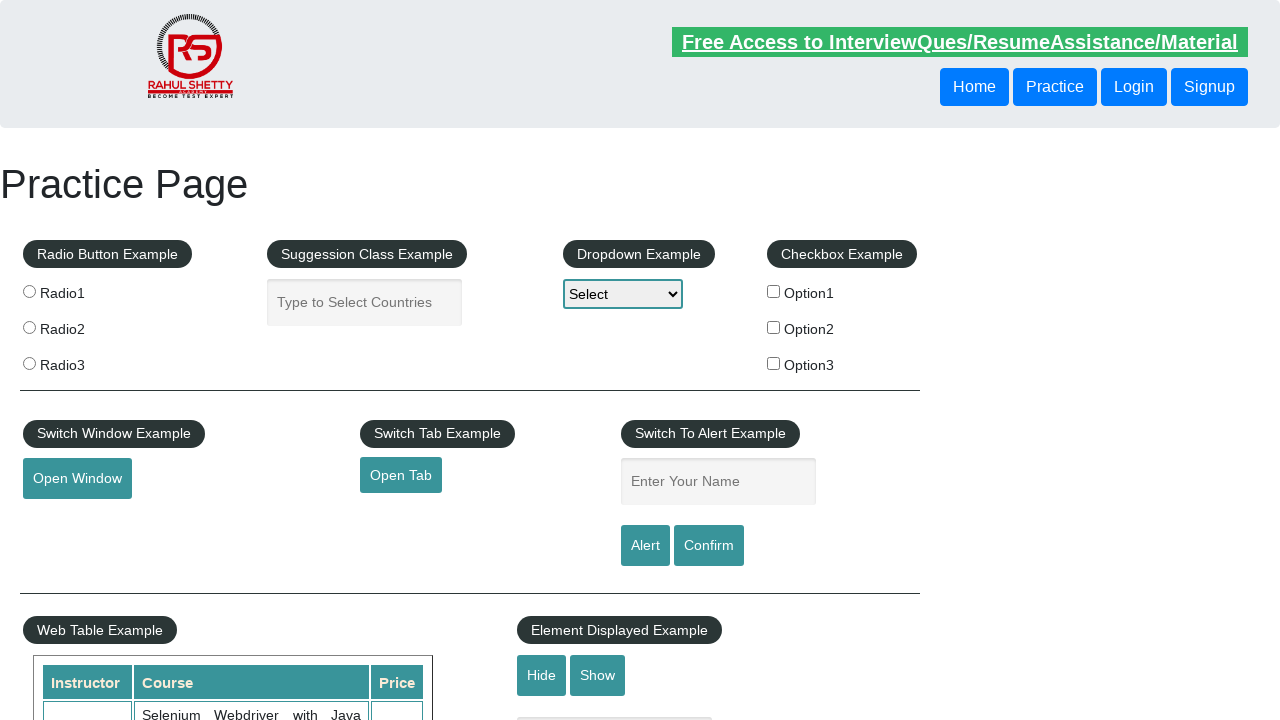

Navigated to automation practice page at https://rahulshettyacademy.com/AutomationPractice/
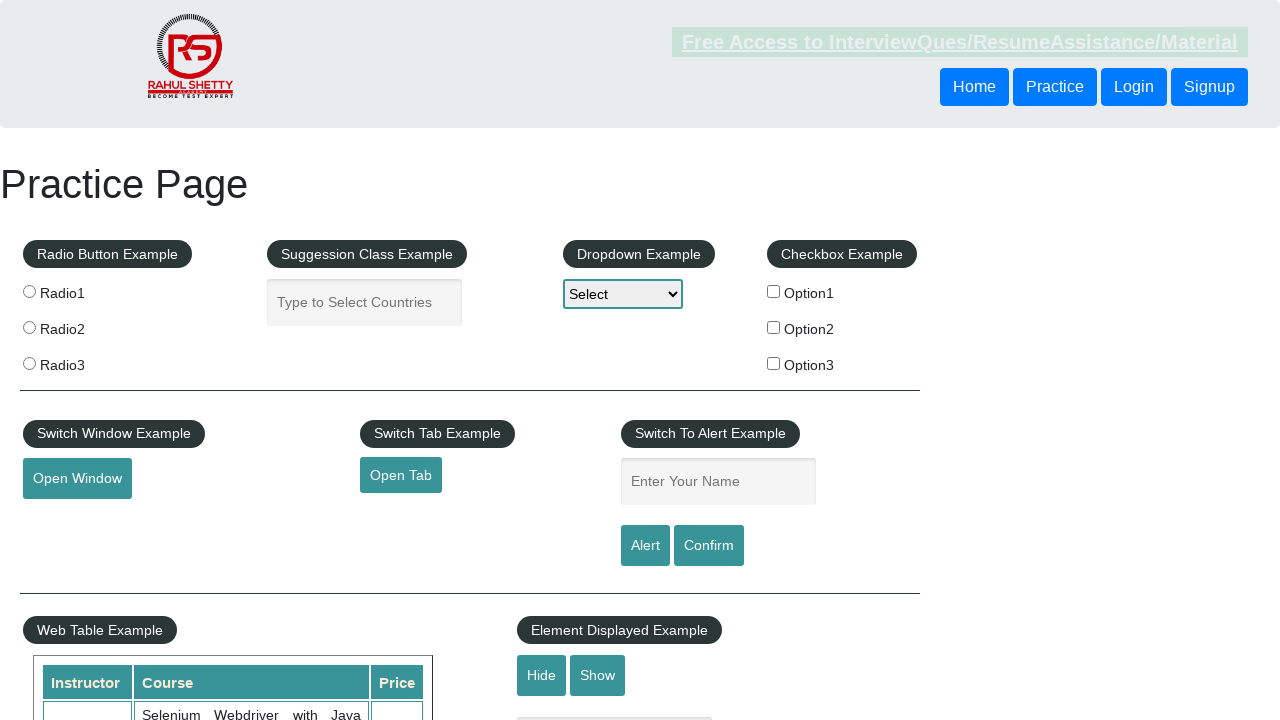

Executed JavaScript to scroll to the bottom of the page
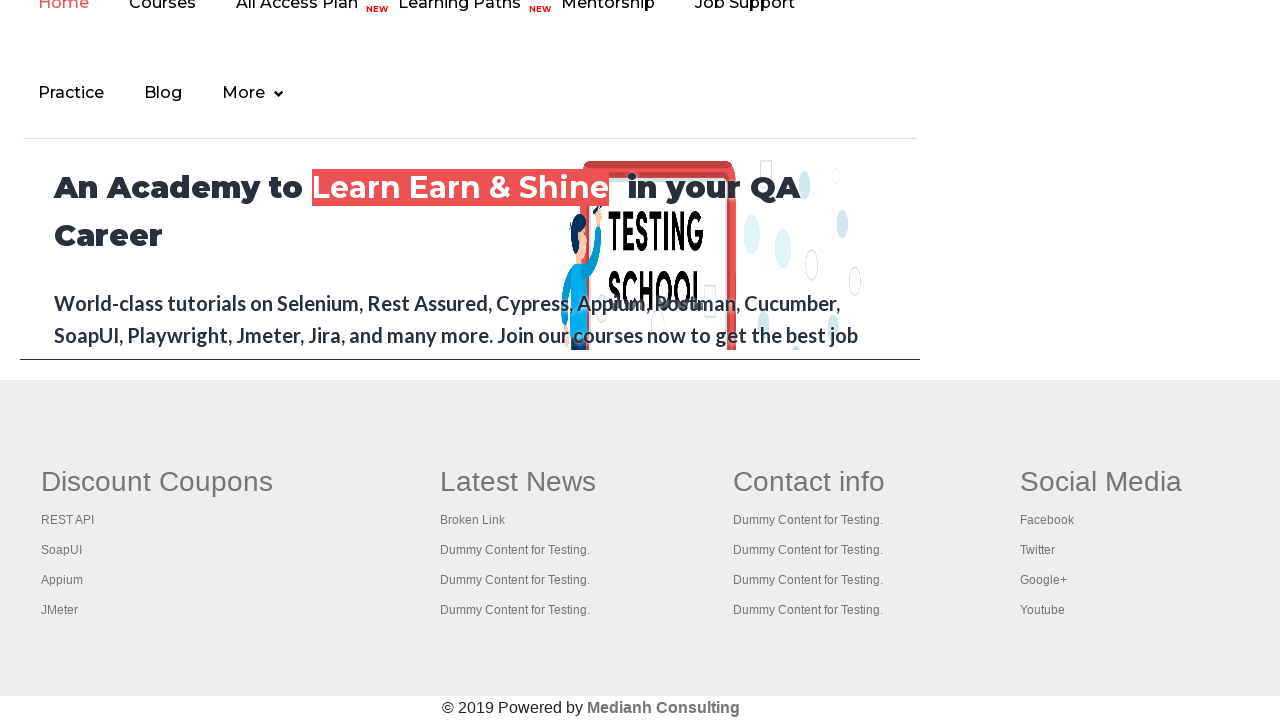

Waited 1000ms for scroll animation to complete
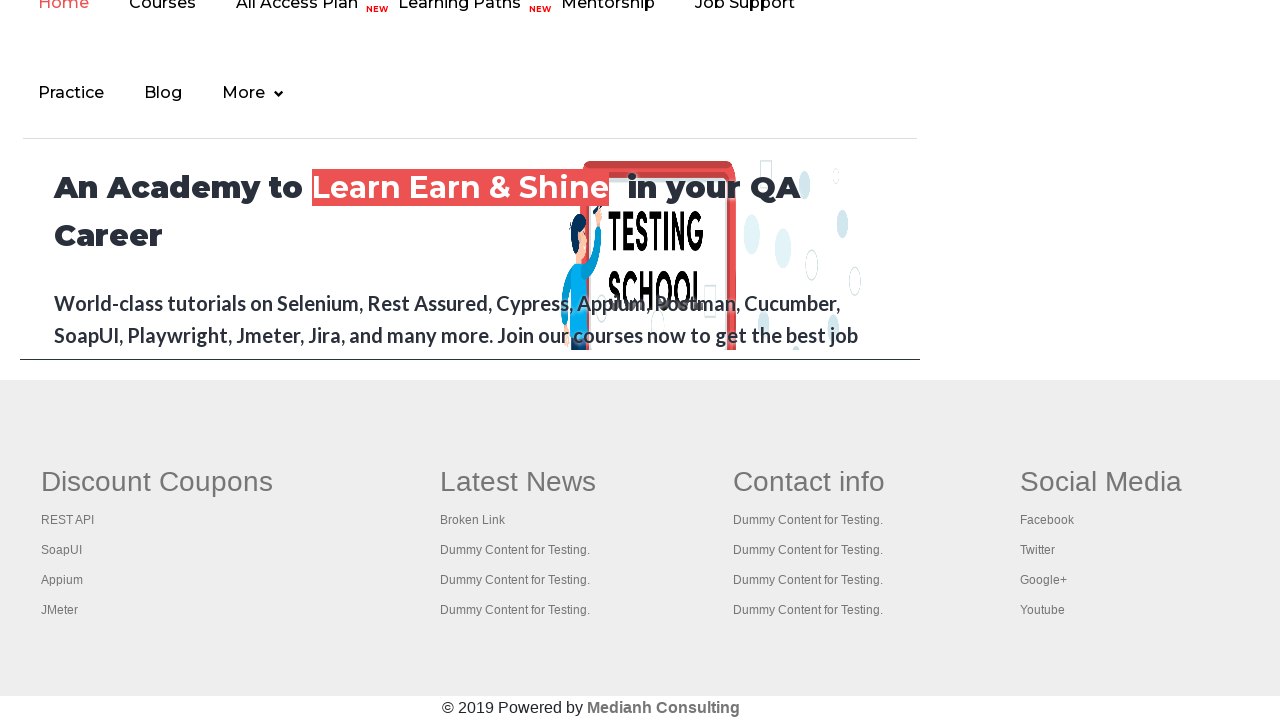

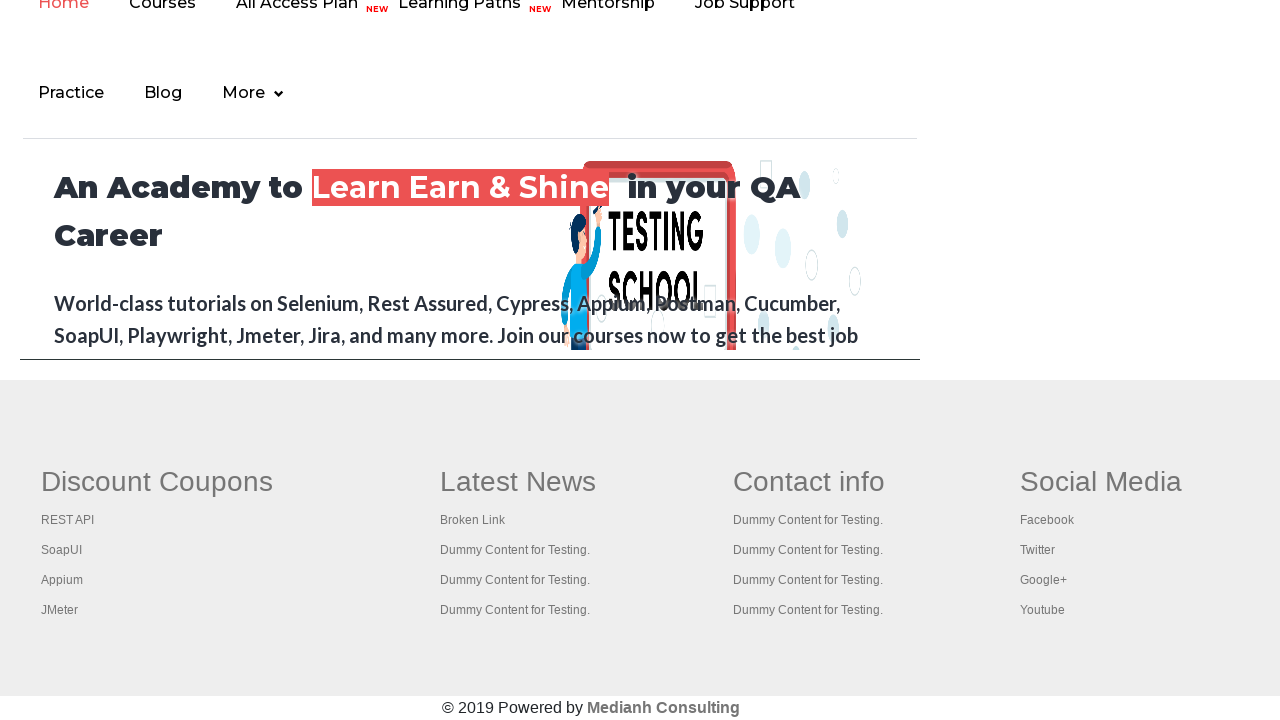